Tests page navigation with image blocking enabled by setting up a route to abort image requests, then navigates through two different websites.

Starting URL: https://unsplash.com/t/people

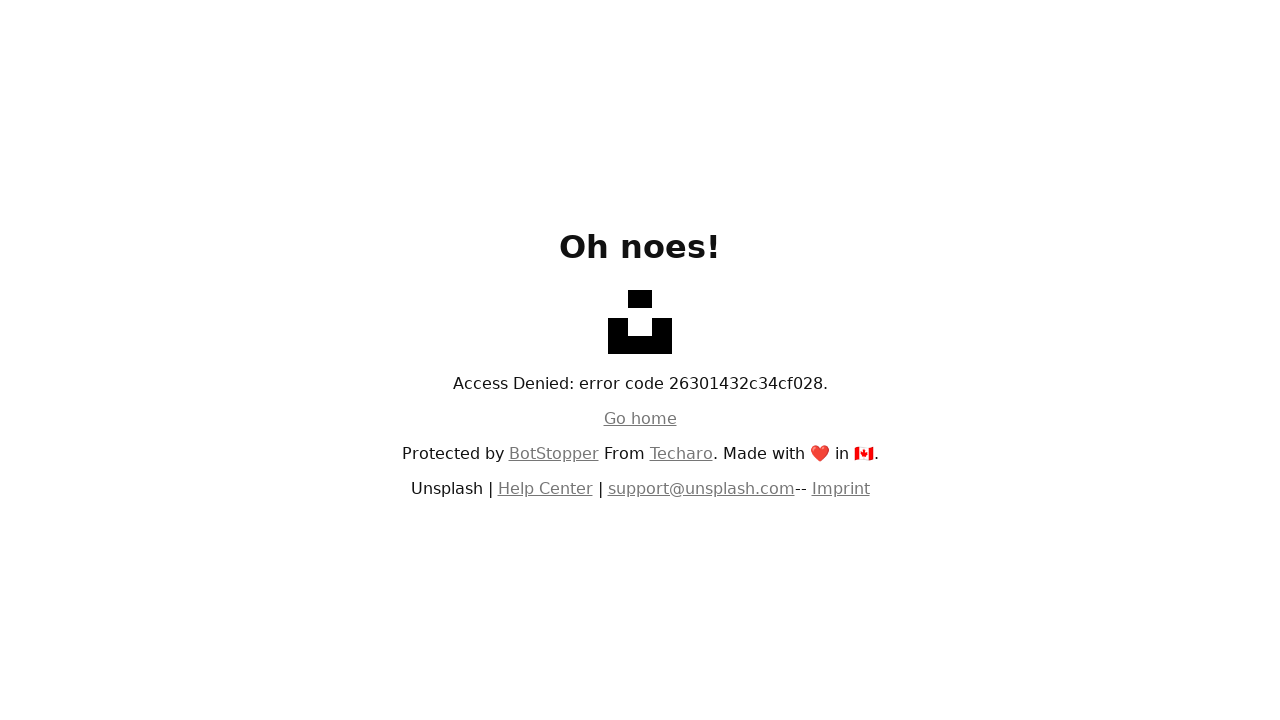

Set up route to block all image requests
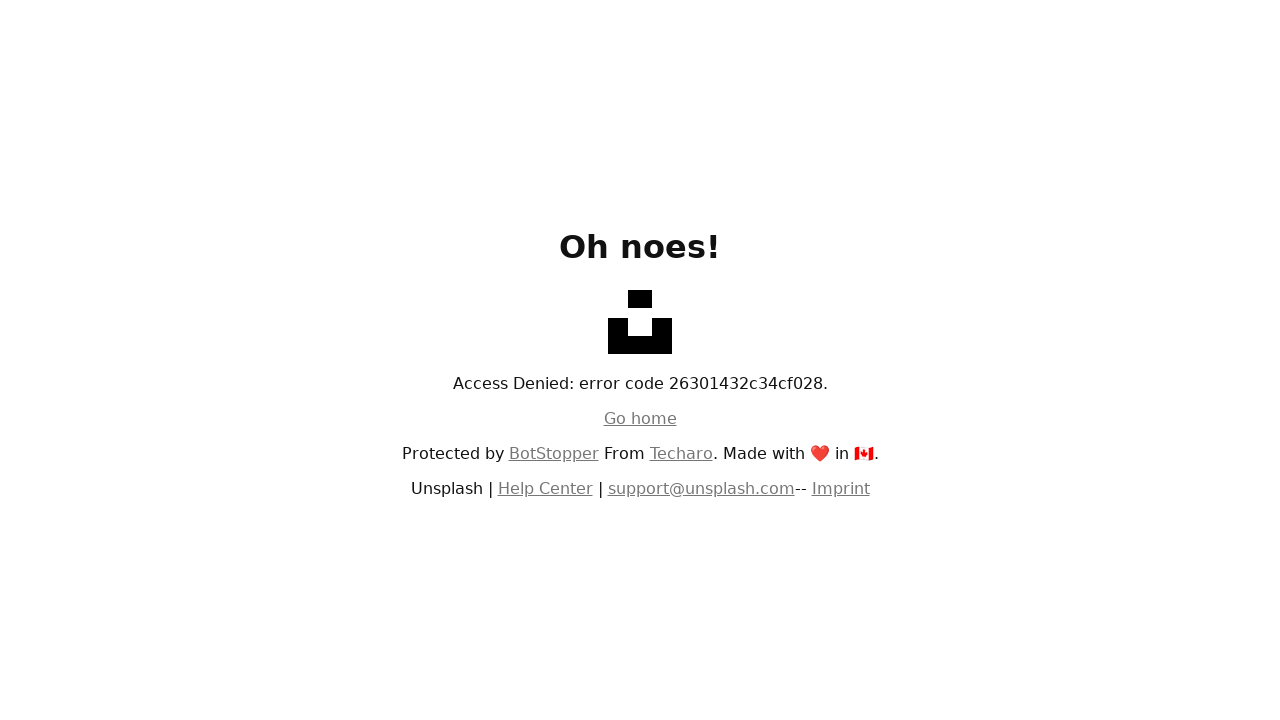

Navigated to Unsplash people page with image blocking enabled
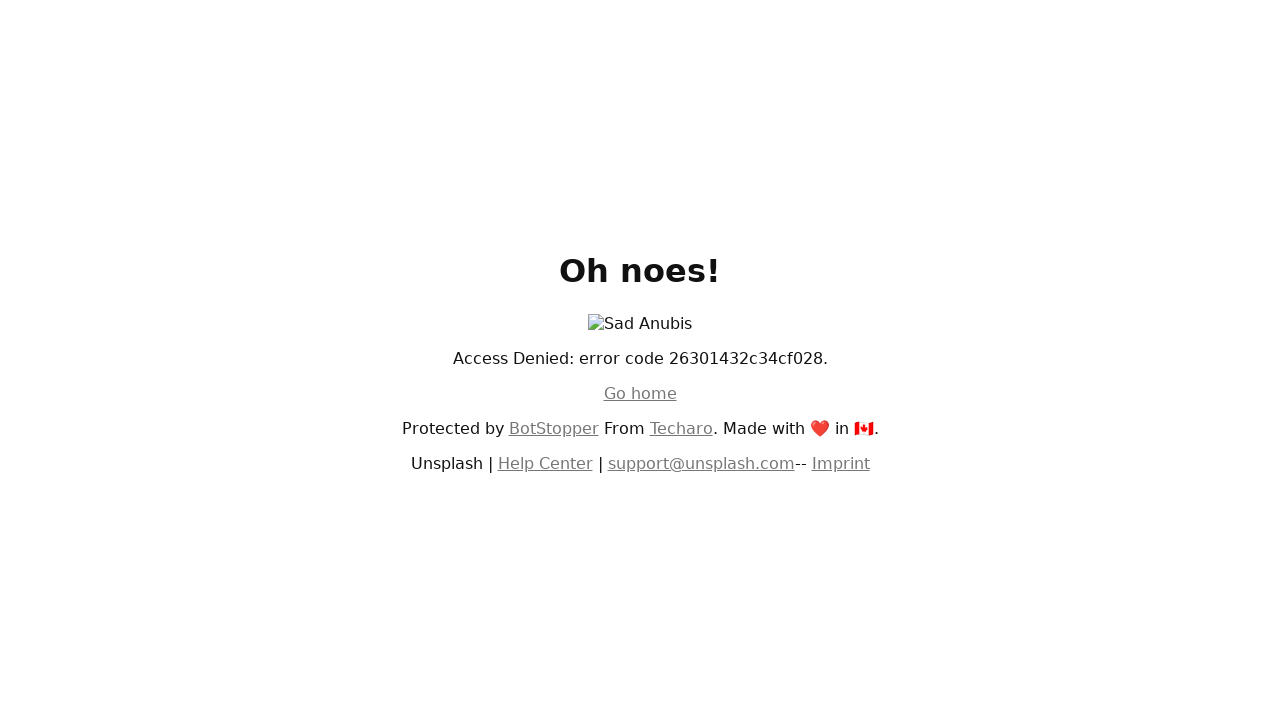

Navigated to letcode.in test page
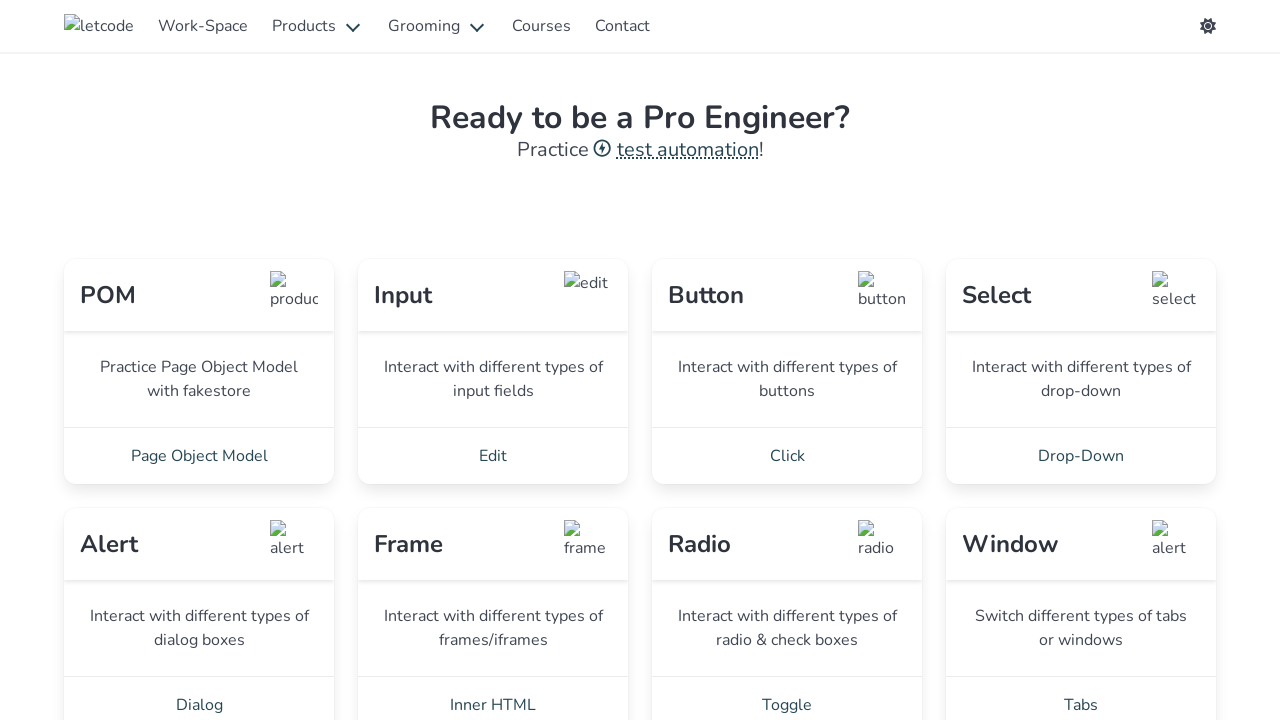

Waited 5 seconds for page to stabilize
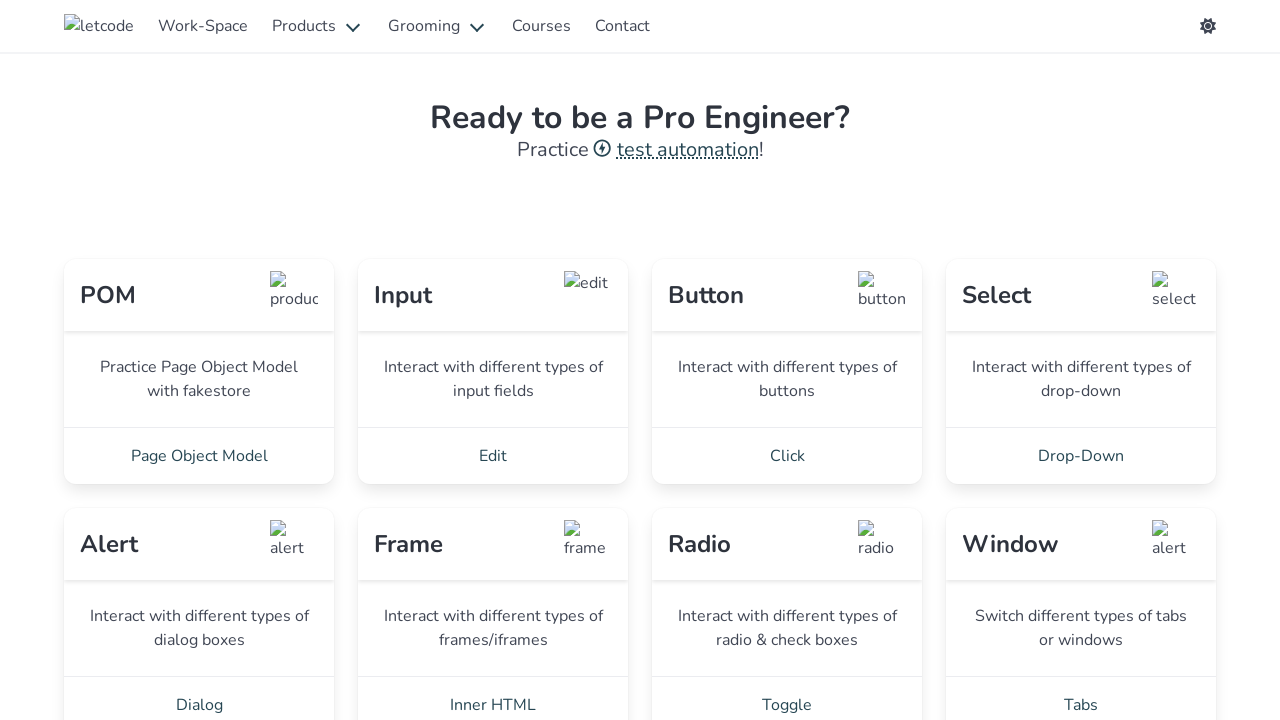

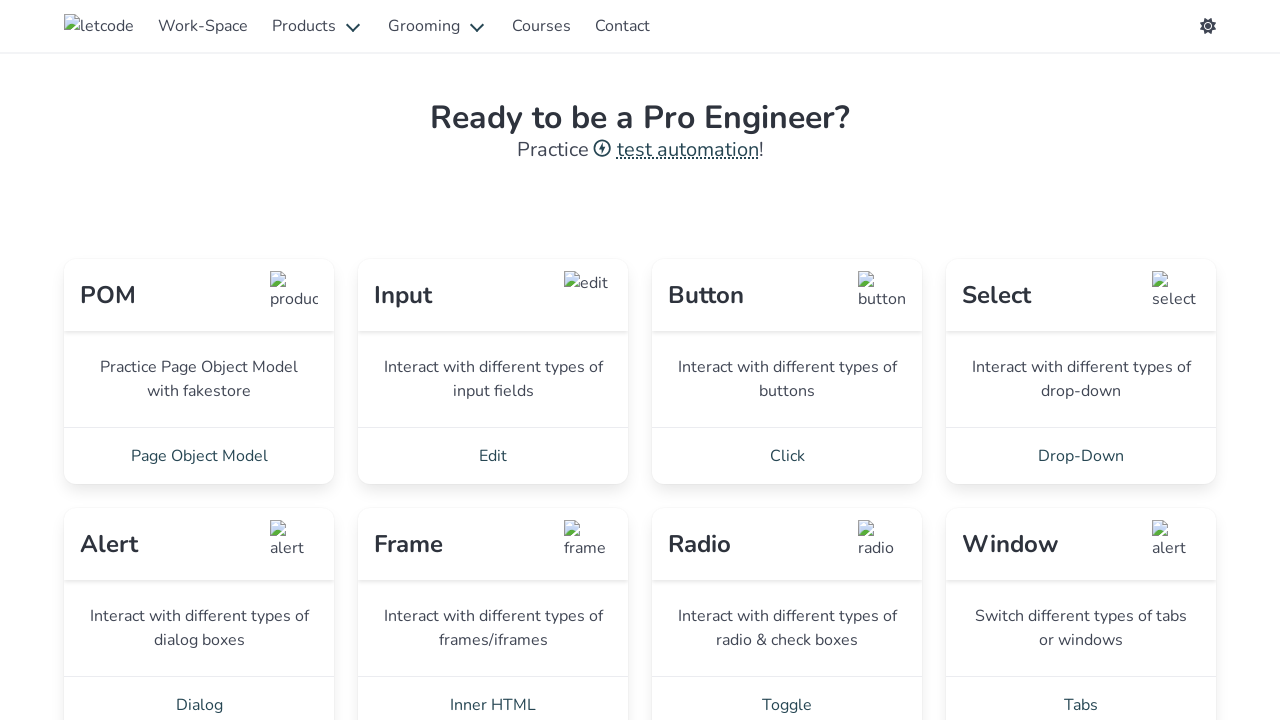